Tests the Indian Railways train search functionality by entering source and destination stations, then verifying train results are displayed

Starting URL: https://erail.in/

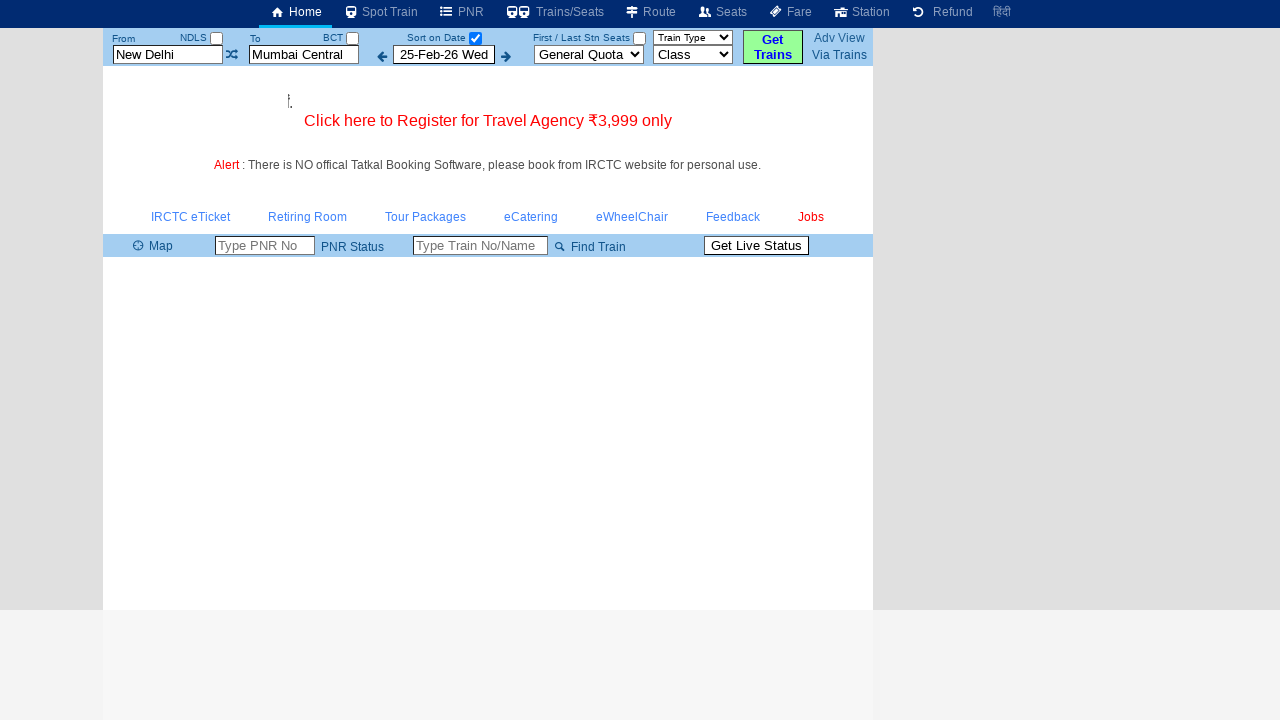

Unchecked the 'Date Only' checkbox to see all trains at (475, 38) on #chkSelectDateOnly
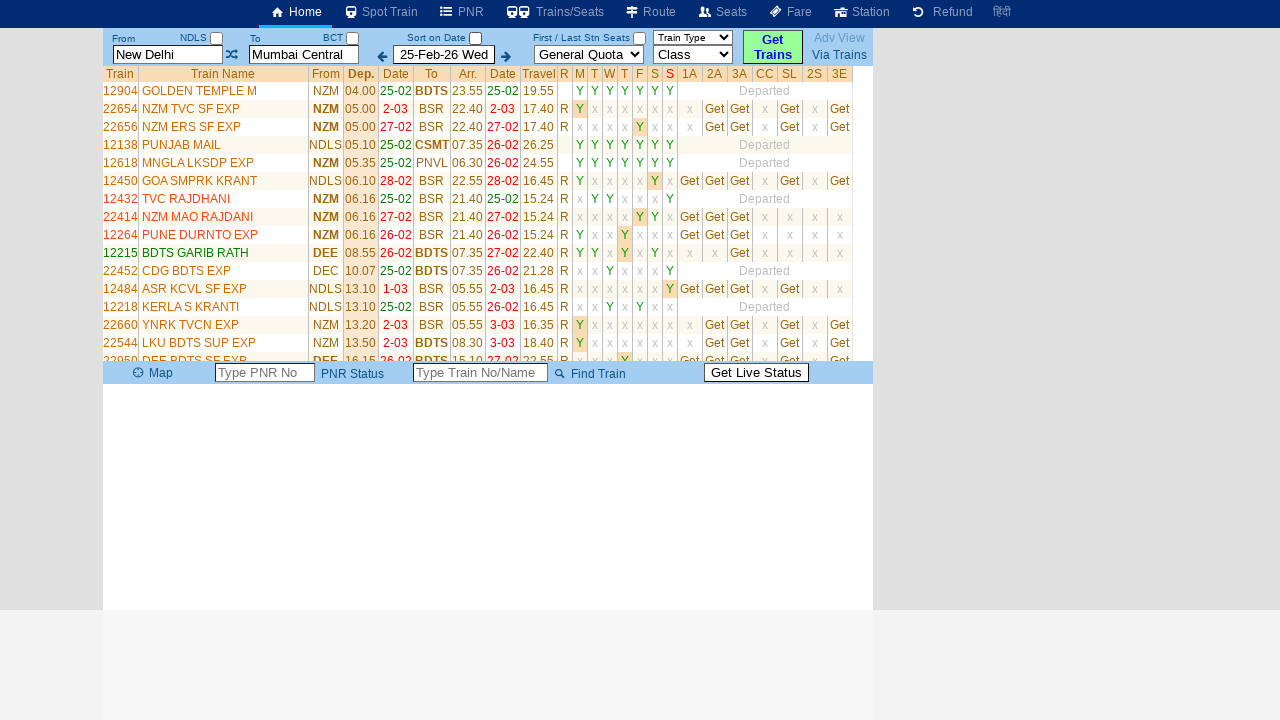

Cleared source station field on #txtStationFrom
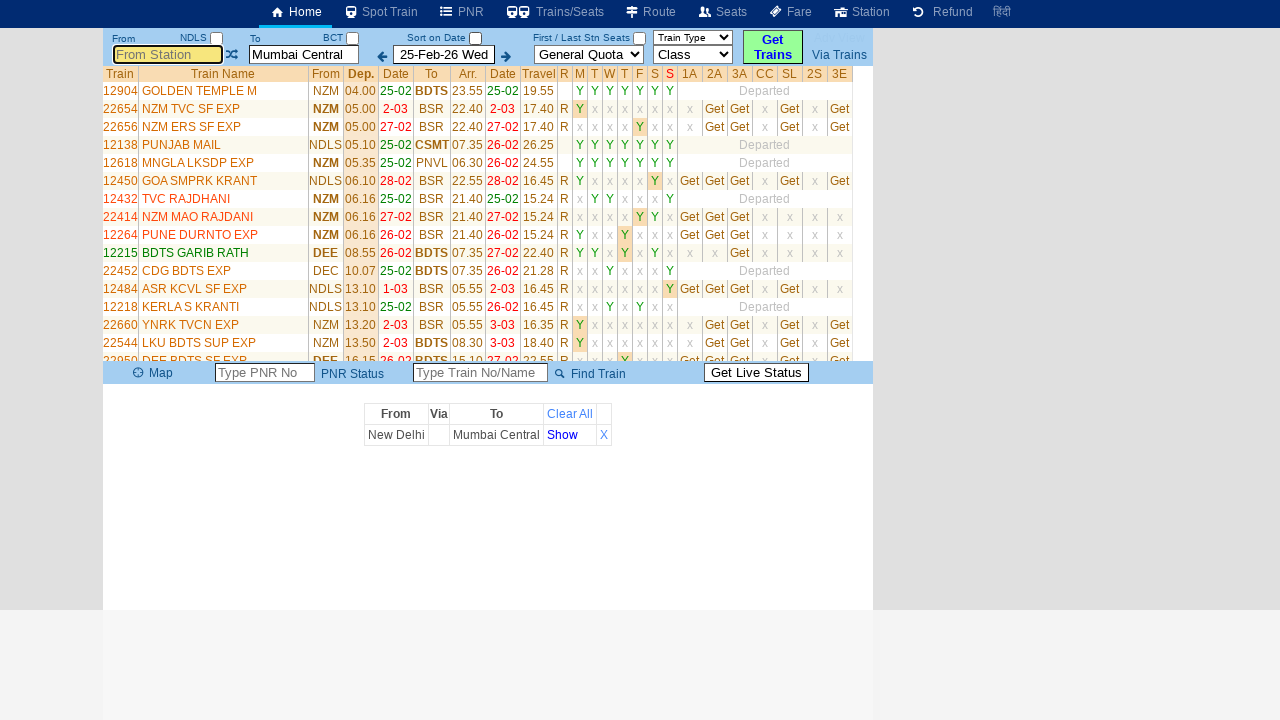

Entered 'ms' (Mumbai Central) as source station on #txtStationFrom
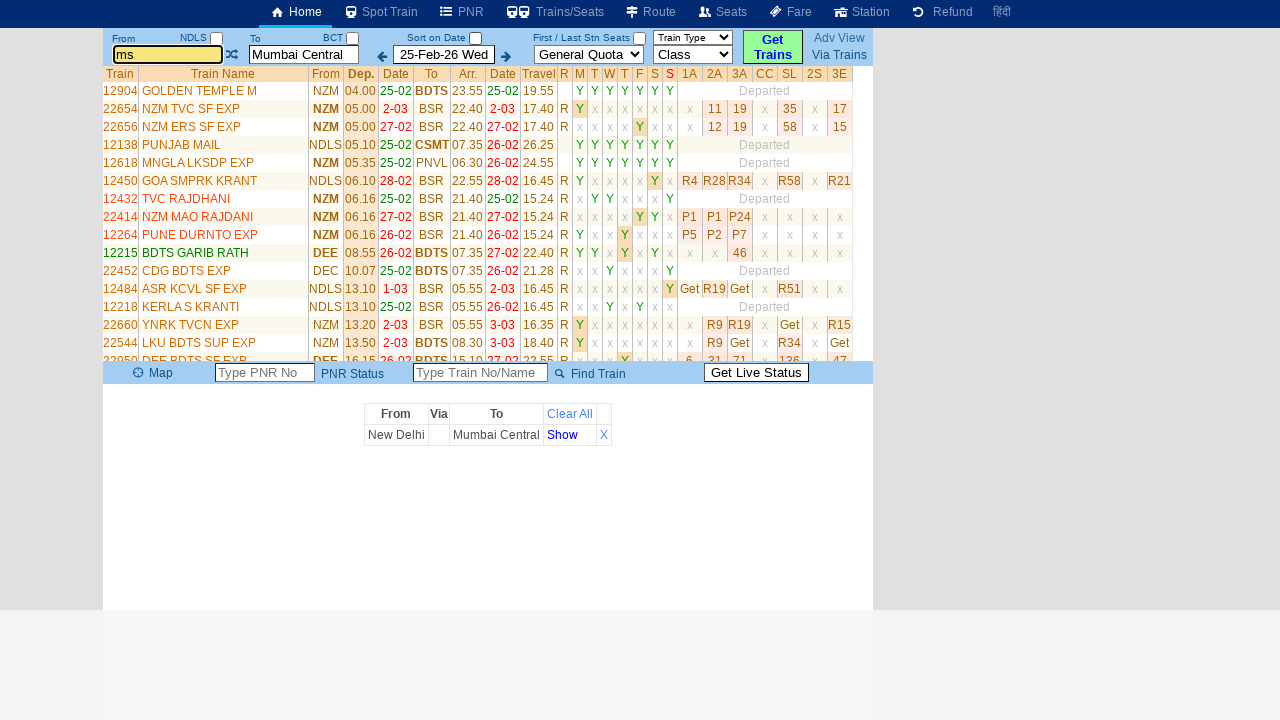

Pressed Enter to confirm source station selection on #txtStationFrom
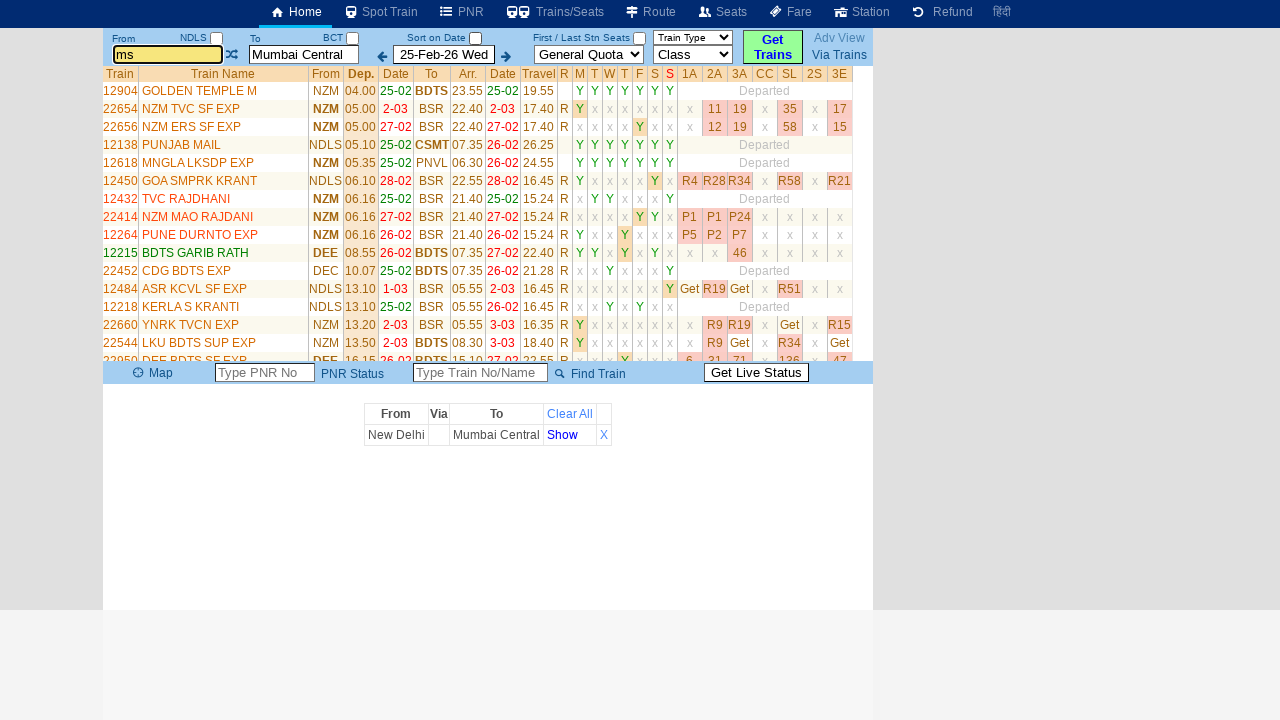

Cleared destination station field on #txtStationTo
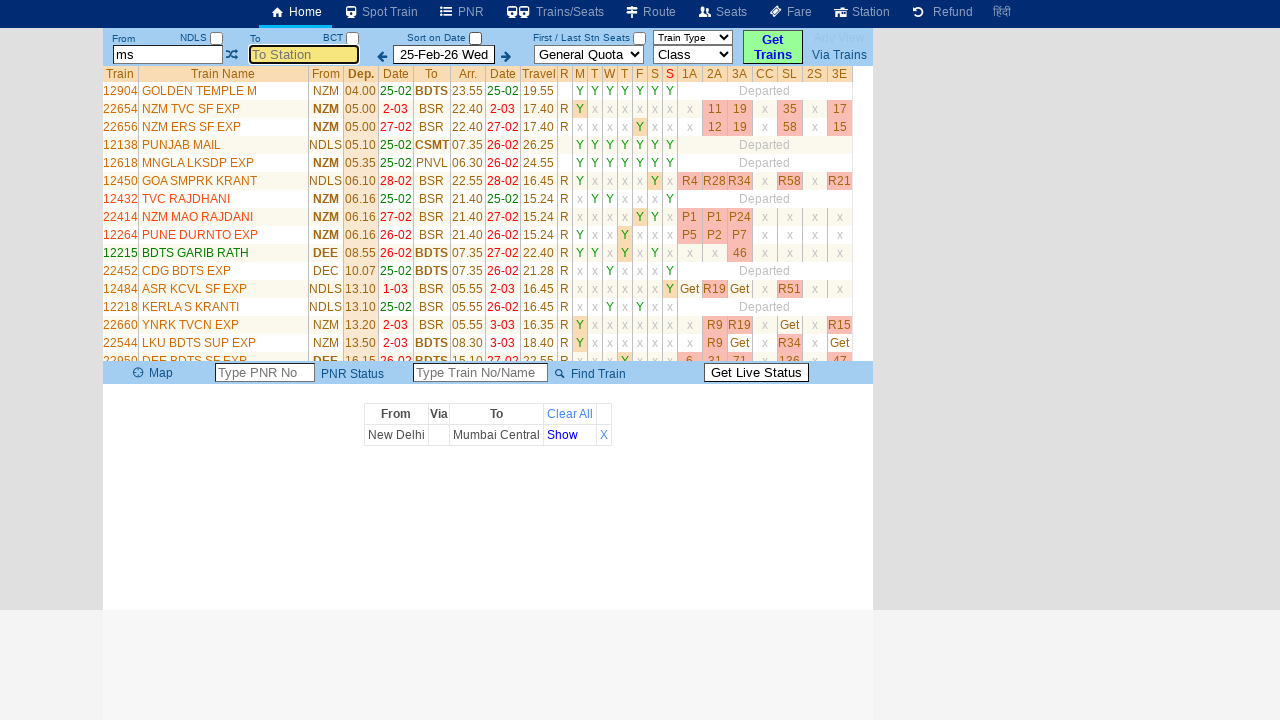

Entered 'mdu' (Madurai) as destination station on #txtStationTo
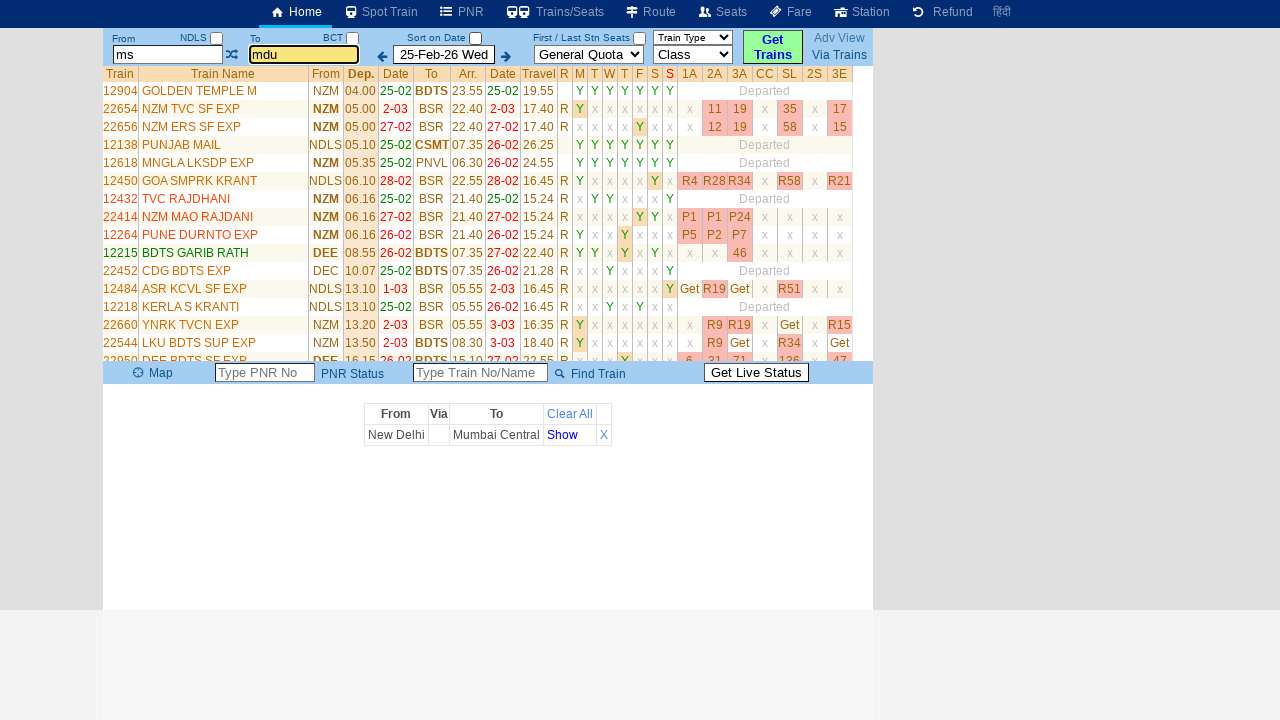

Pressed Enter to confirm destination station selection on #txtStationTo
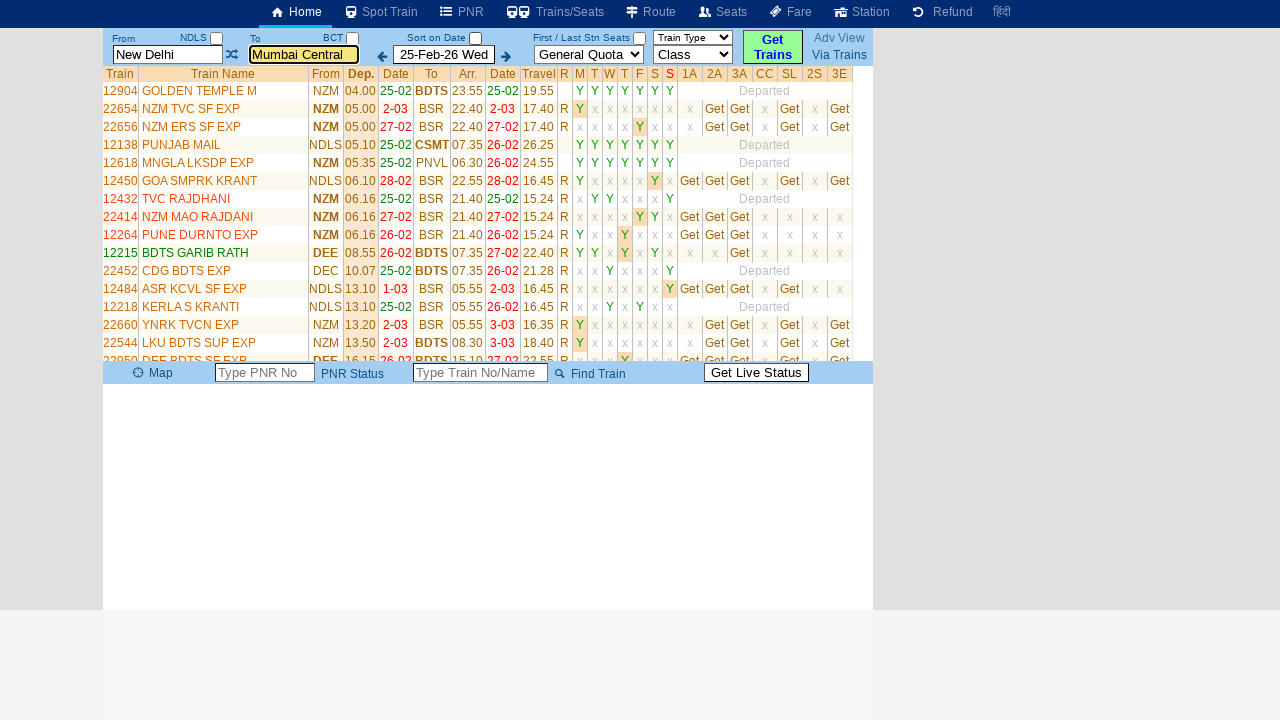

Train list table loaded successfully
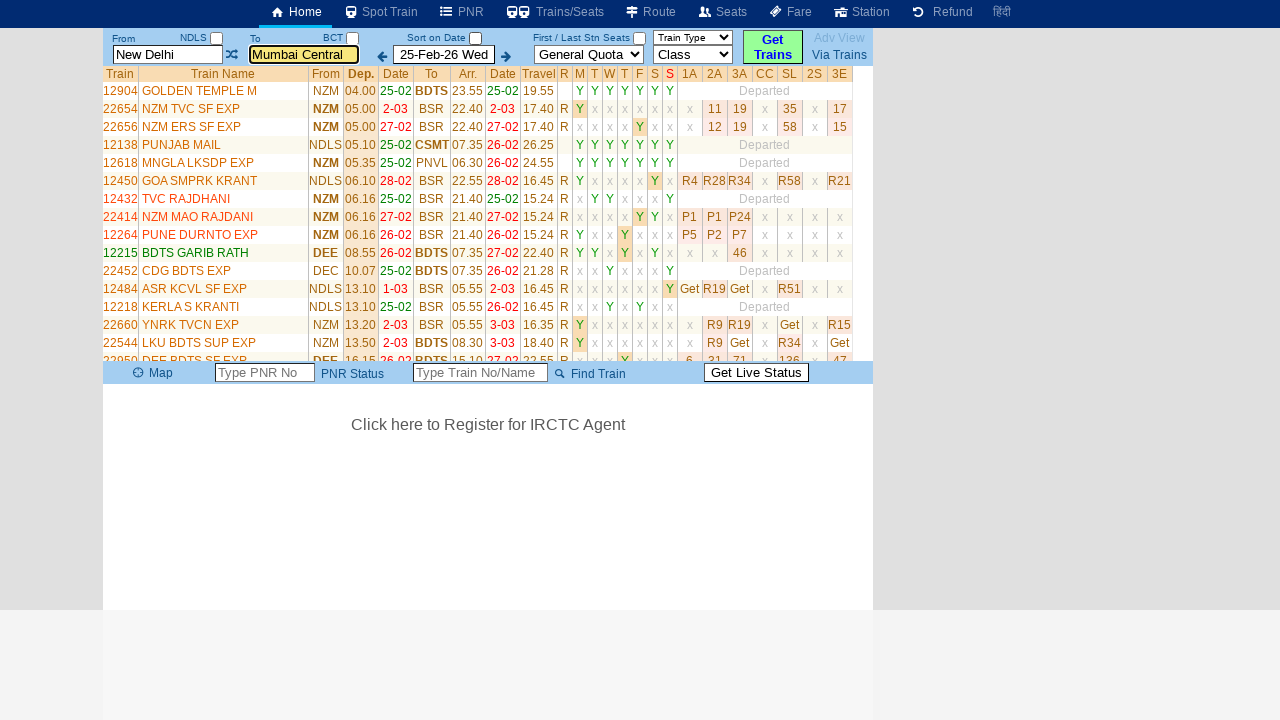

Train names are displayed in the results table
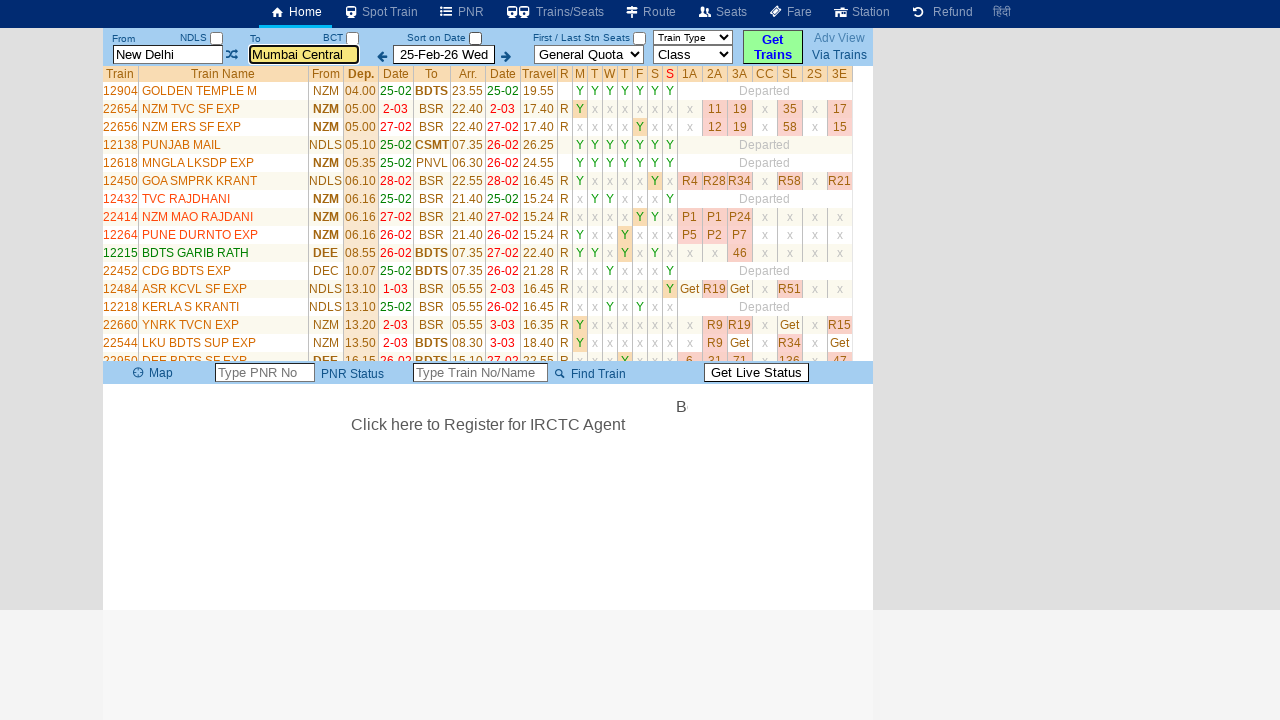

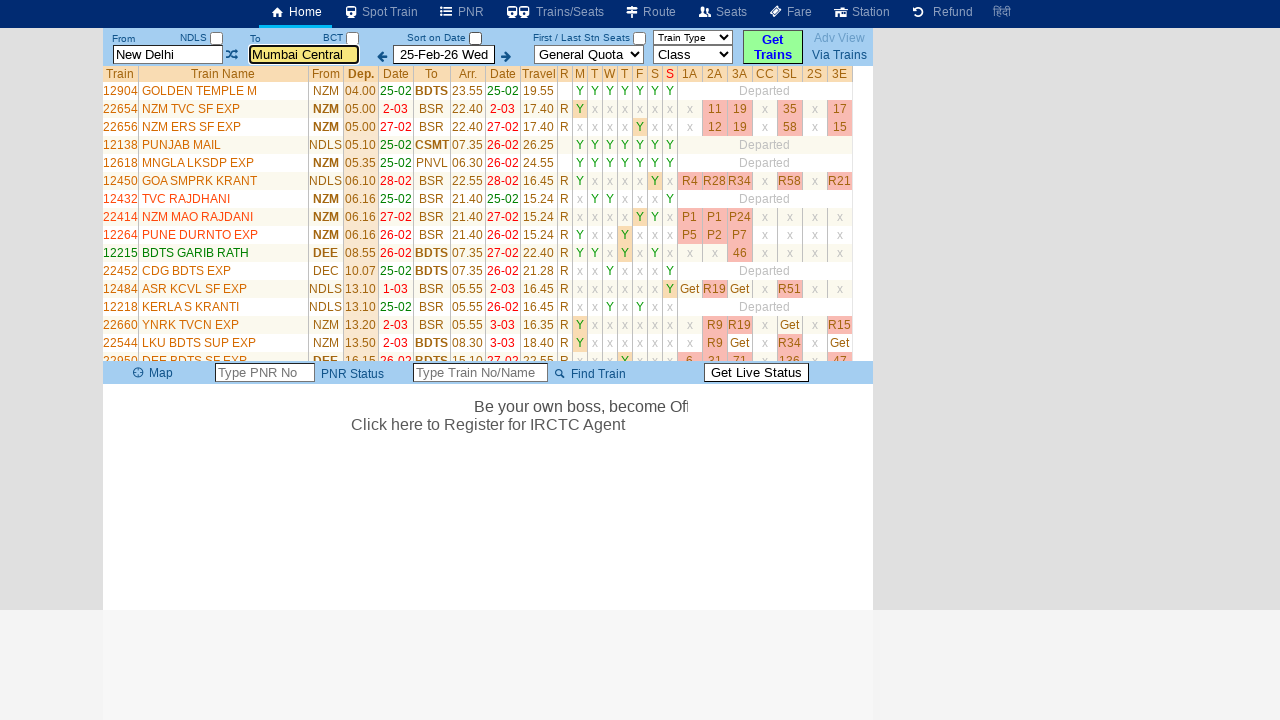